Navigates to Form Authentication page and verifies the URL is correct

Starting URL: https://the-internet.herokuapp.com/

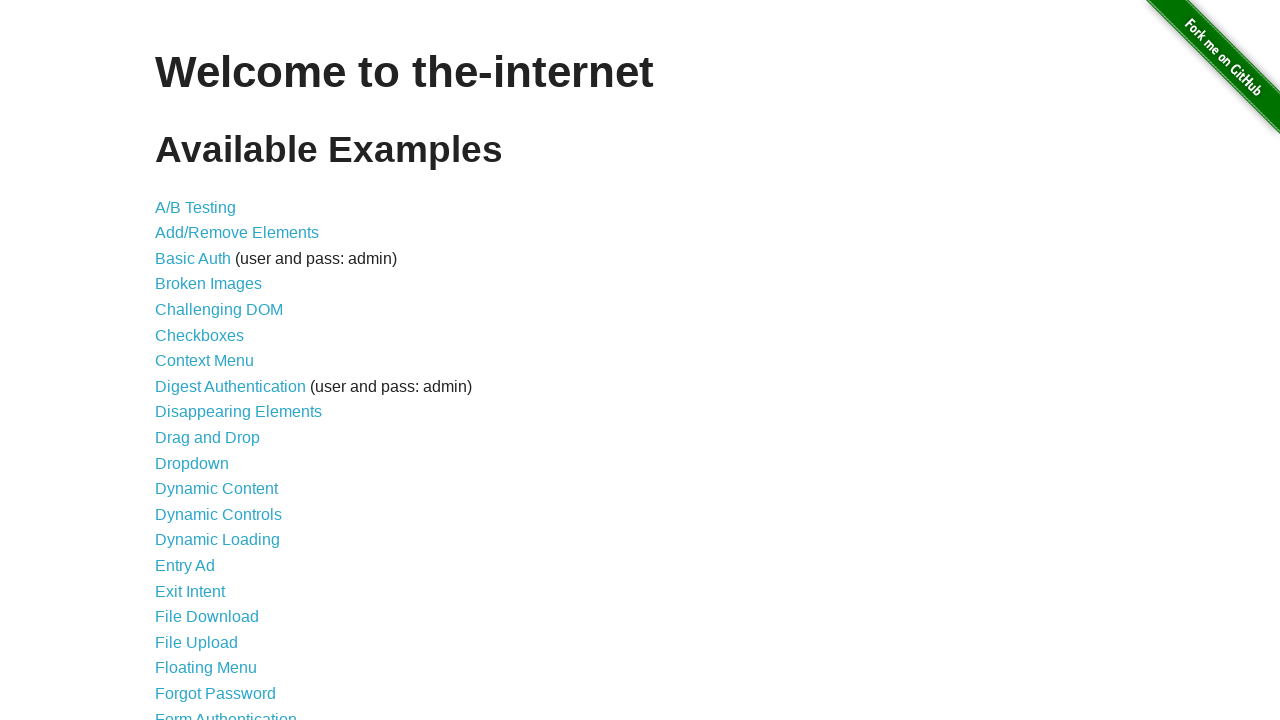

Clicked on Form Authentication link at (226, 712) on text=Form Authentication
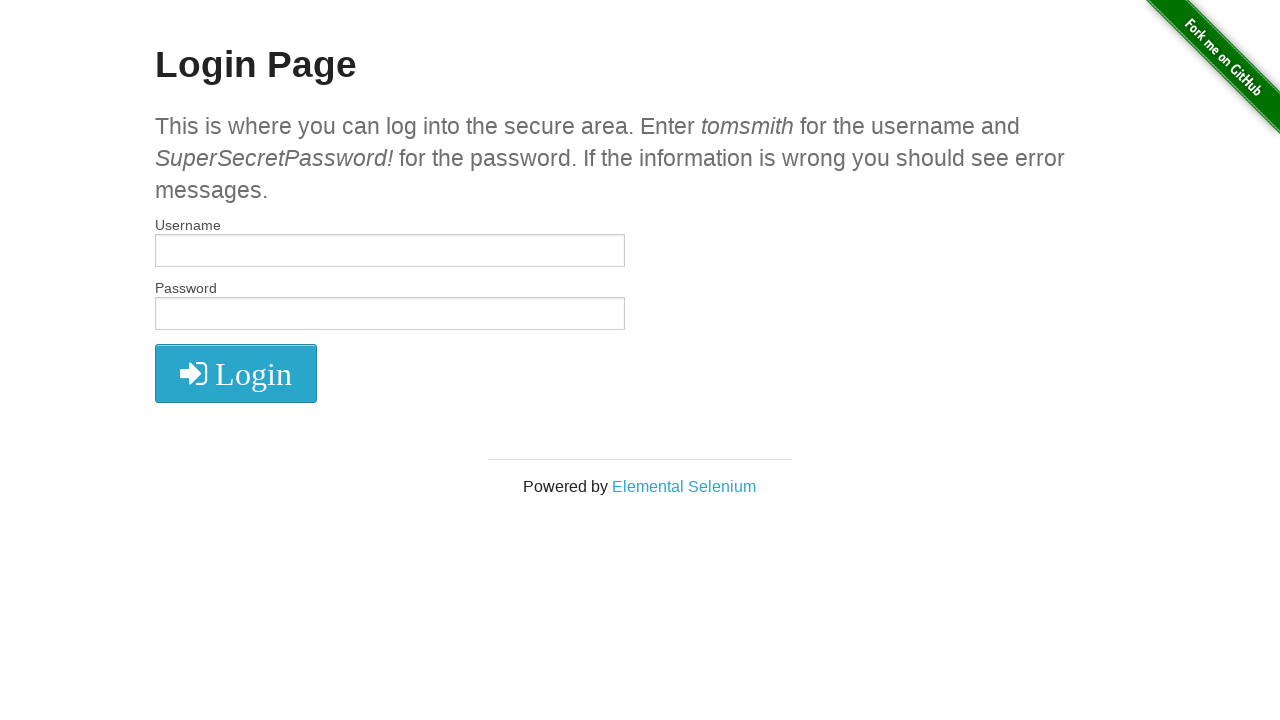

Verified URL is correct - navigated to https://the-internet.herokuapp.com/login
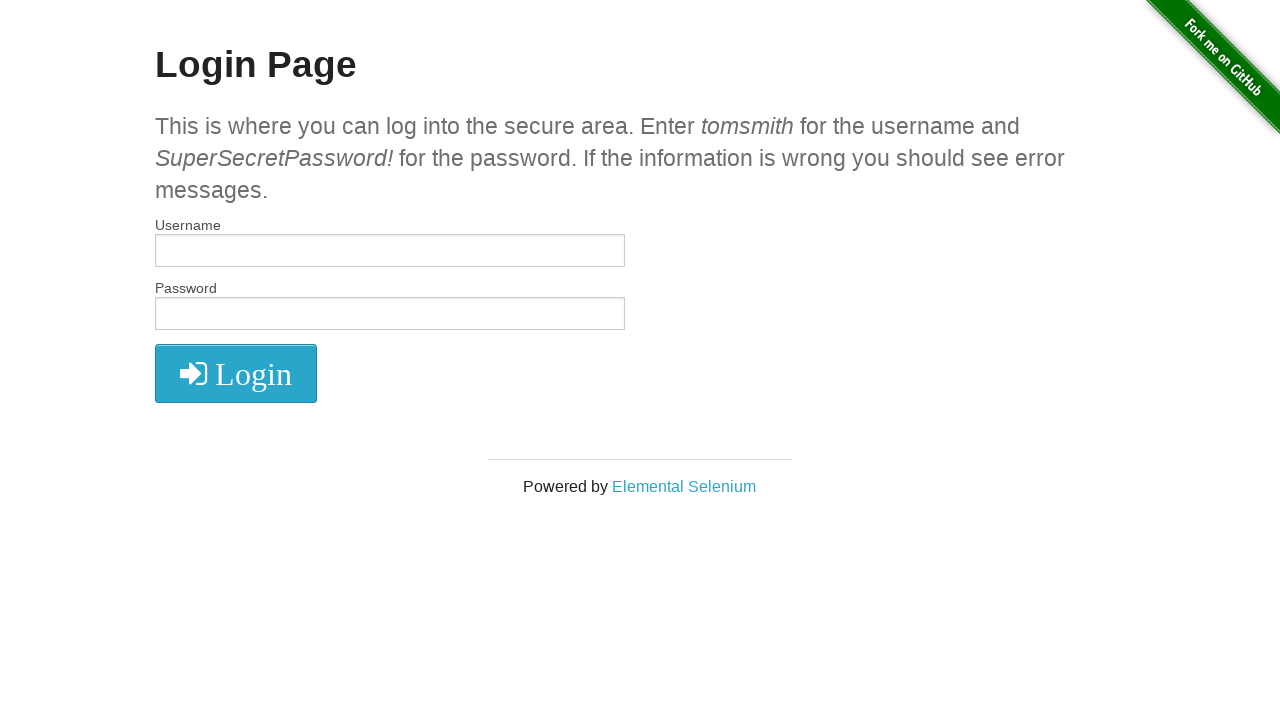

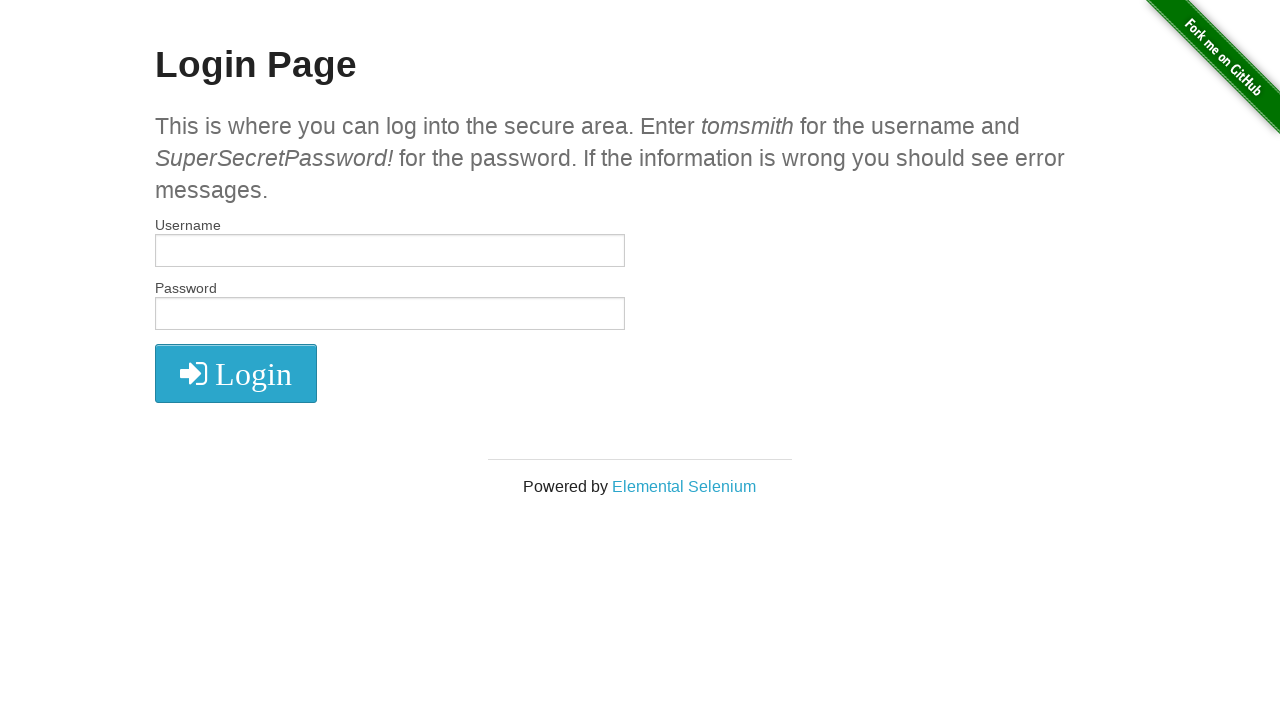